Tests an e-commerce flow by adding multiple items to cart, applying a promo code, and proceeding to place order

Starting URL: https://rahulshettyacademy.com/seleniumPractise/#/

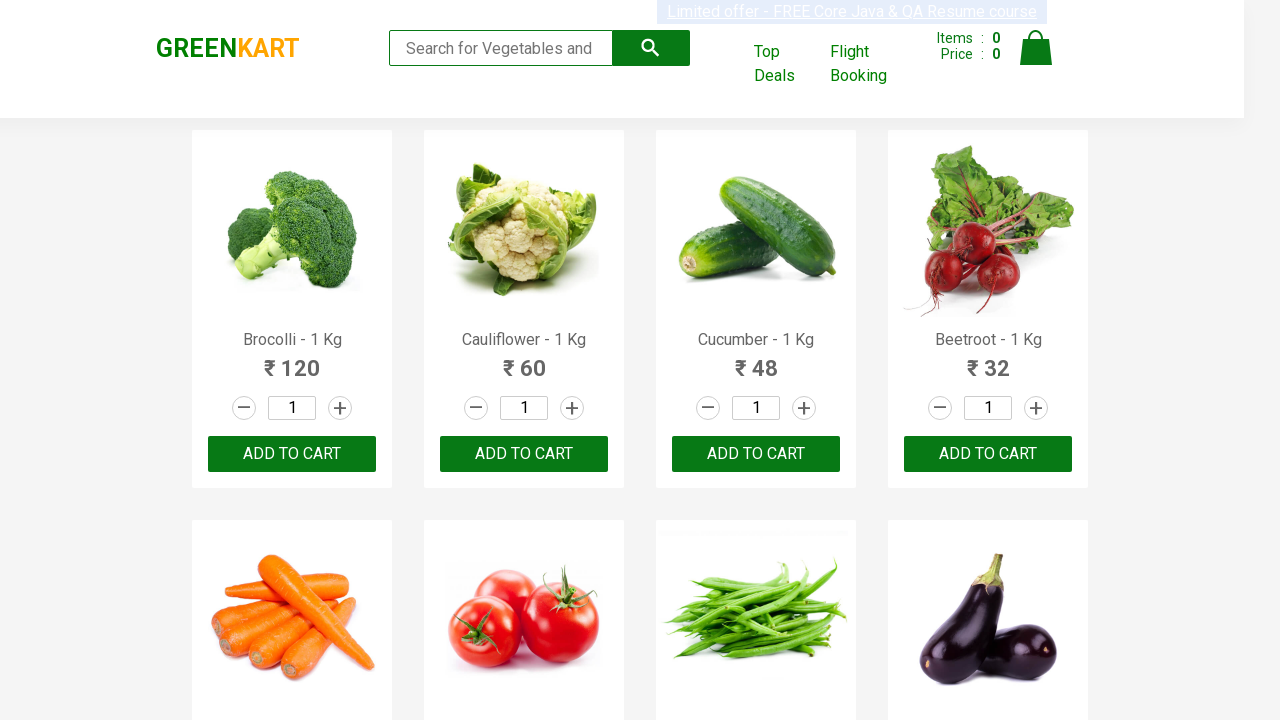

Waited 5 seconds for page to load
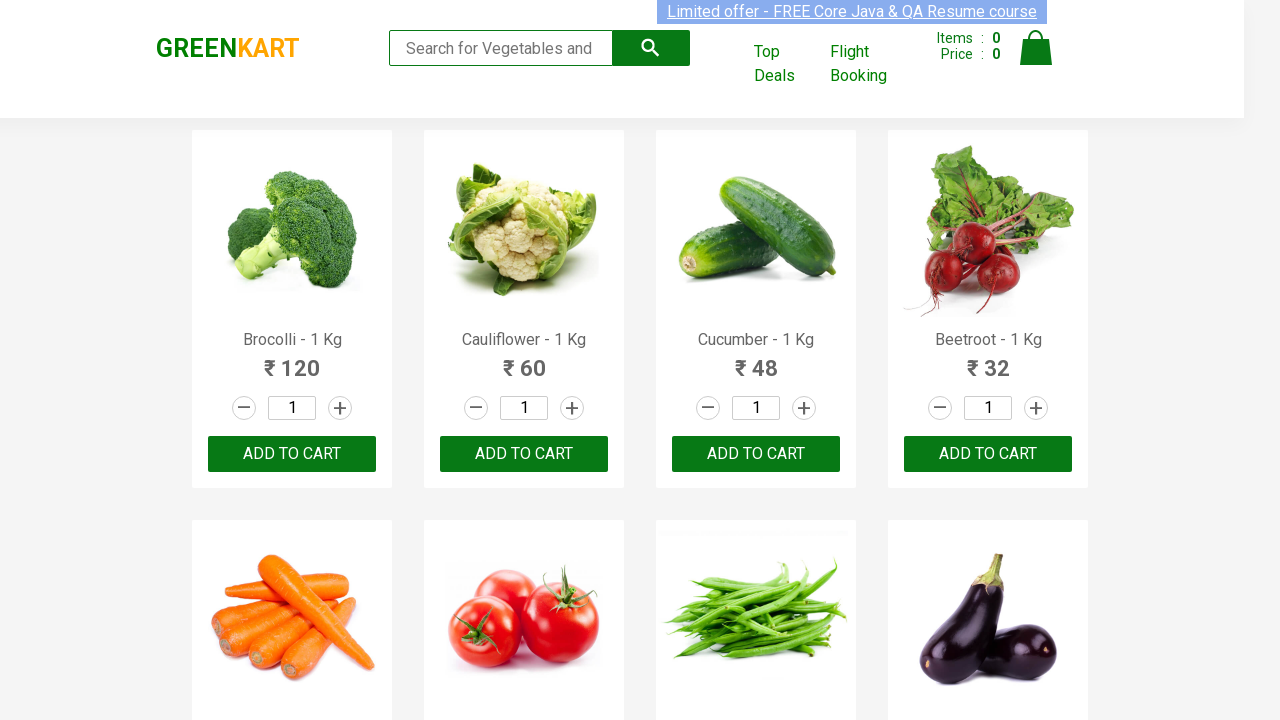

Located all product name elements on the page
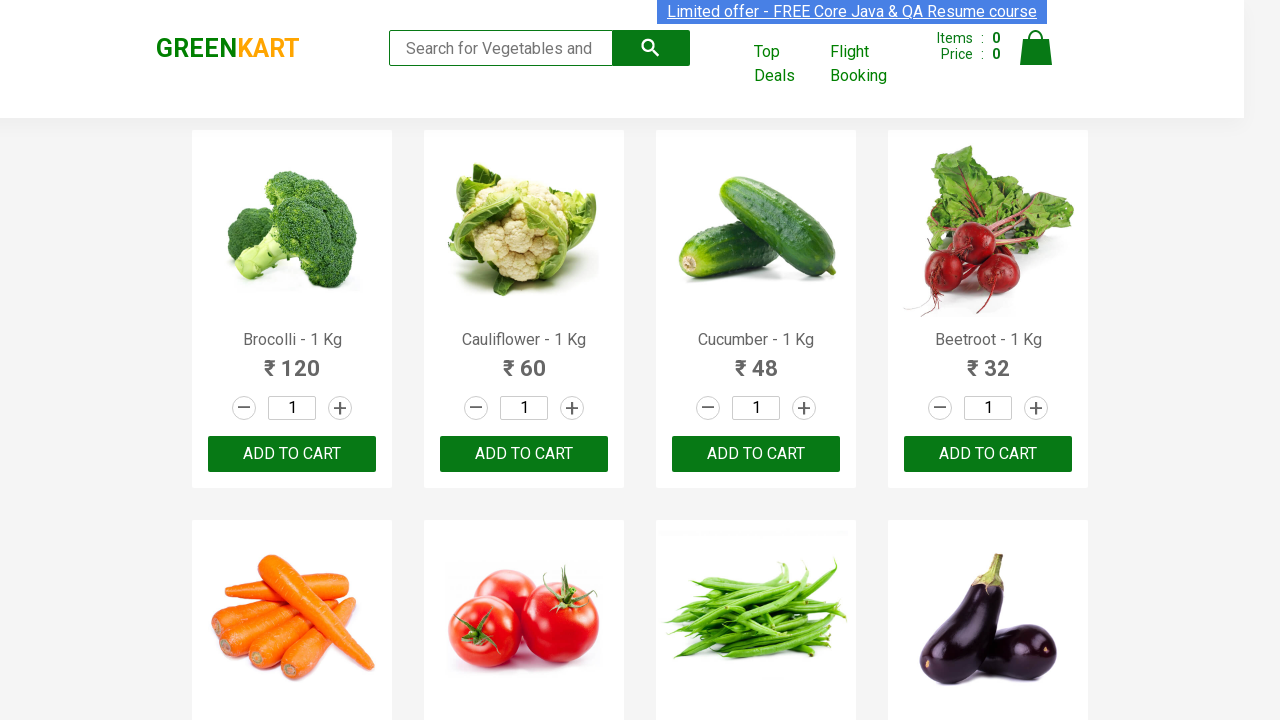

Clicked ADD TO CART button for Brocolli at (292, 454) on xpath=//div[@class='product-action']/button >> nth=0
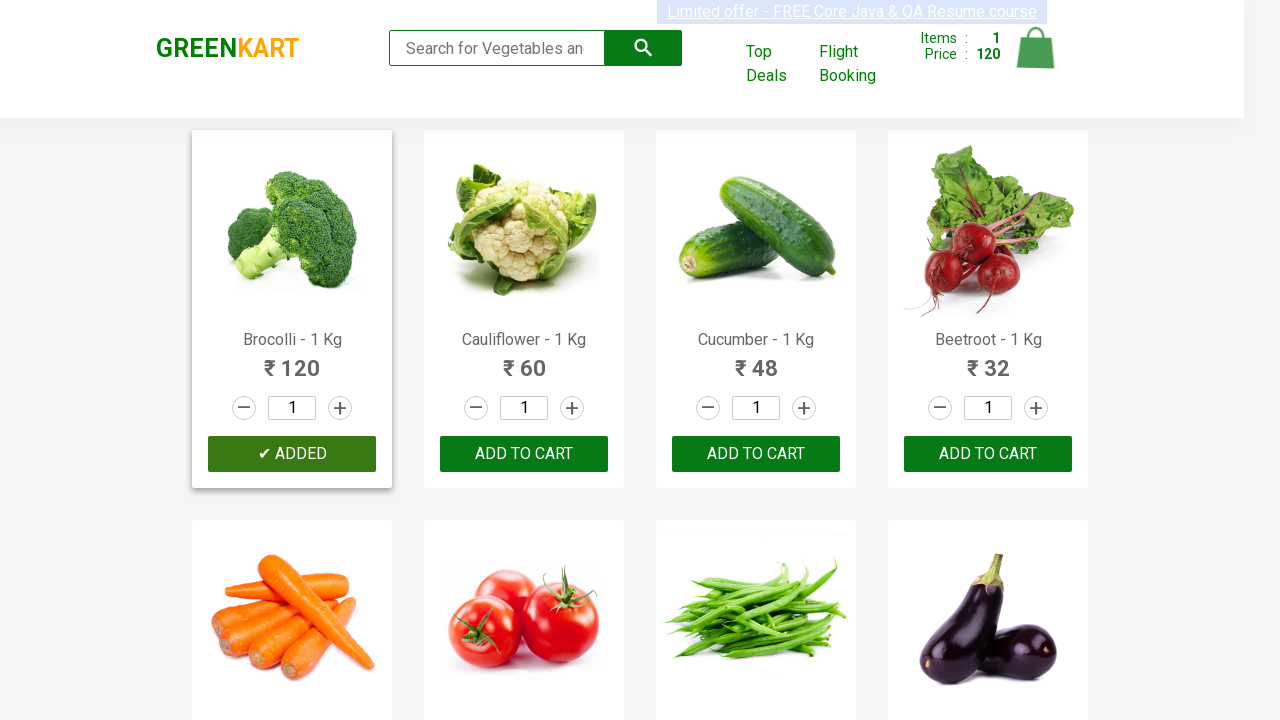

Clicked ADD TO CART button for Cucumber at (756, 454) on xpath=//div[@class='product-action']/button >> nth=2
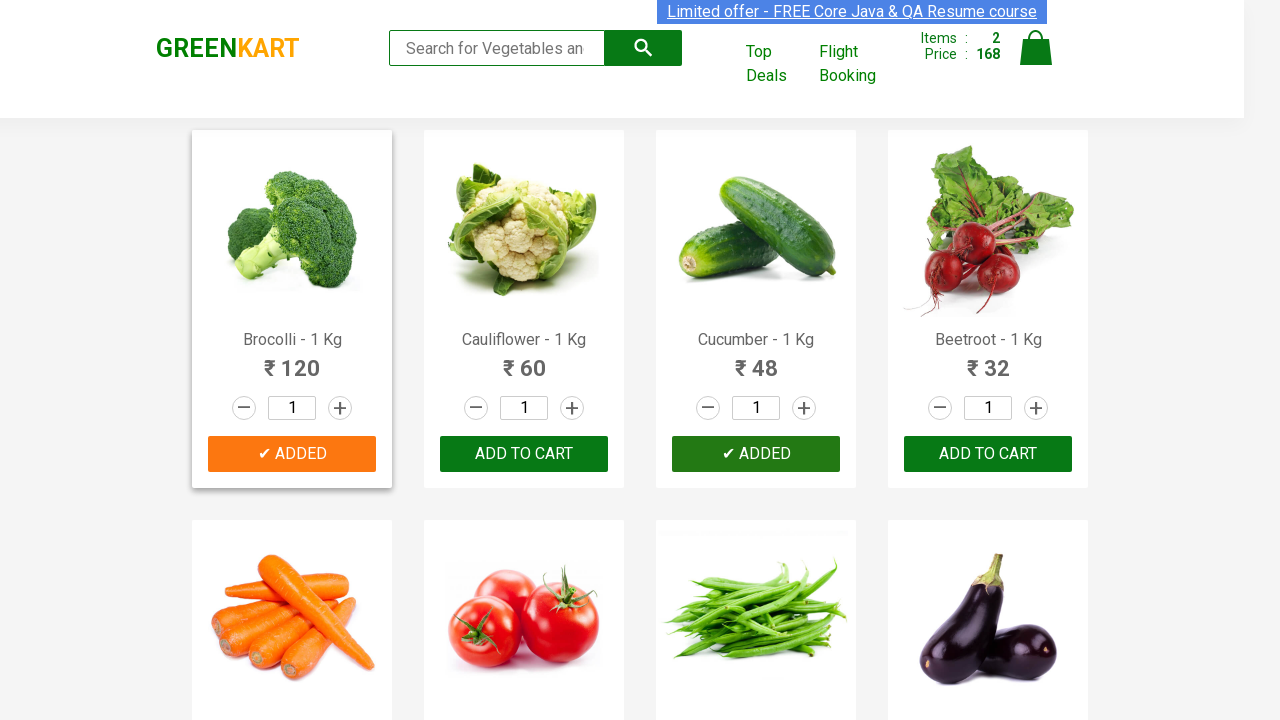

Clicked ADD TO CART button for Beetroot at (988, 454) on xpath=//div[@class='product-action']/button >> nth=3
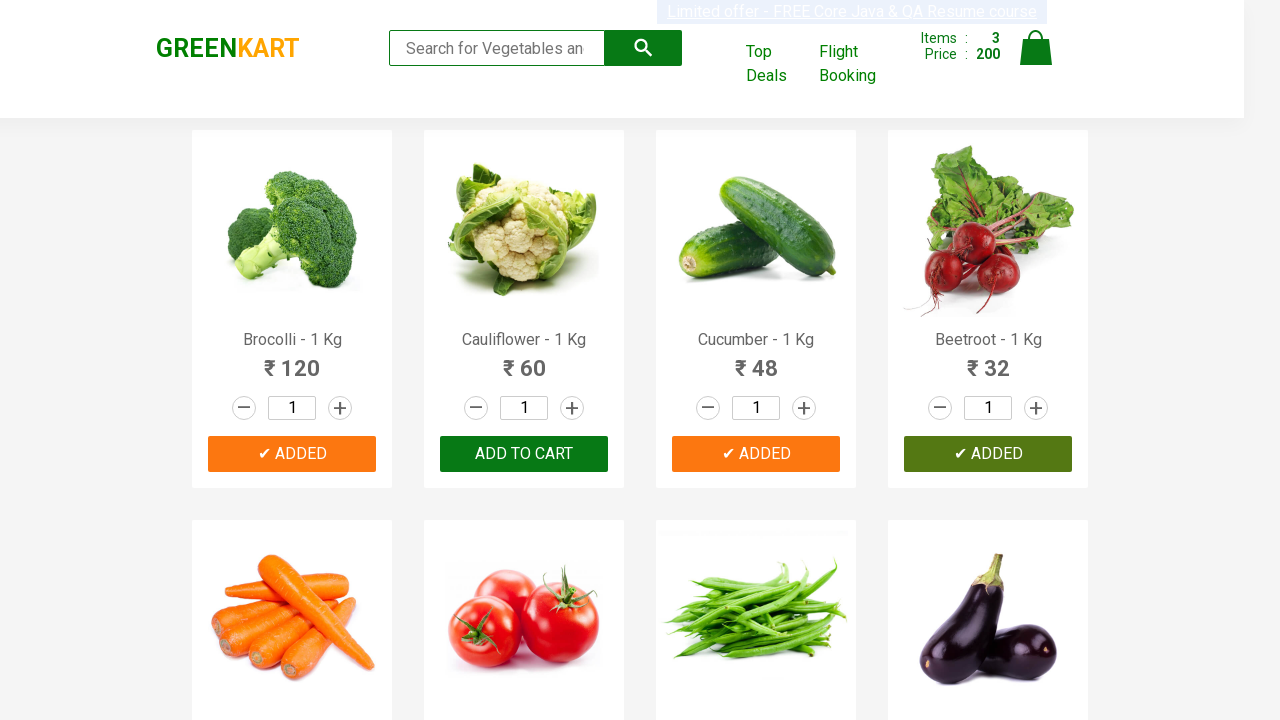

Clicked ADD TO CART button for Carrot at (292, 360) on xpath=//div[@class='product-action']/button >> nth=4
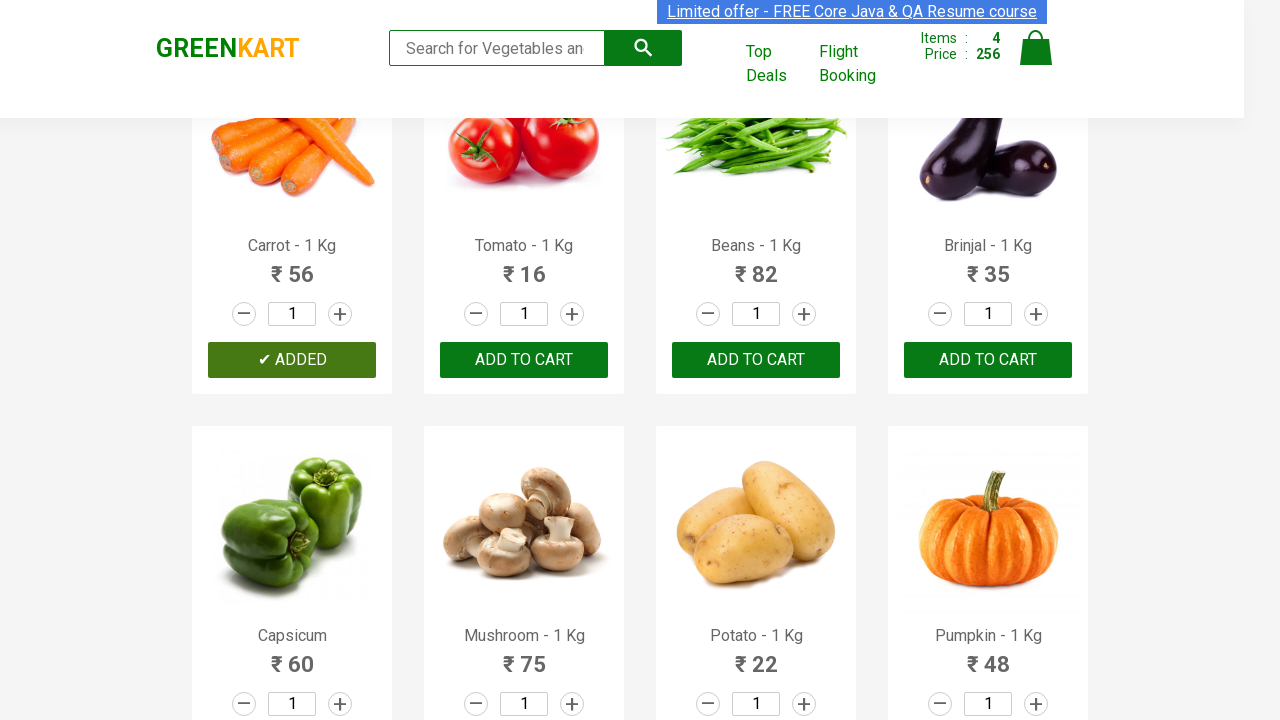

Clicked cart icon to view cart at (1036, 48) on img[alt='Cart']
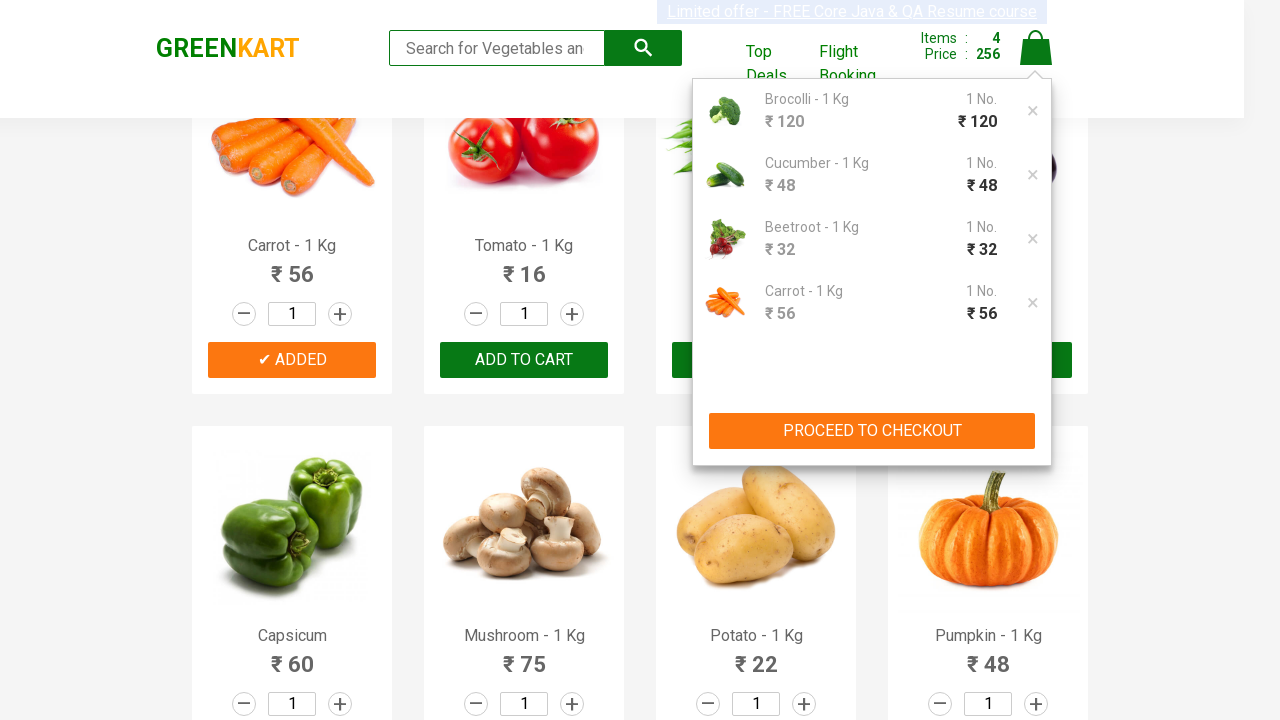

Clicked PROCEED TO CHECKOUT button at (872, 431) on xpath=//button[text()='PROCEED TO CHECKOUT']
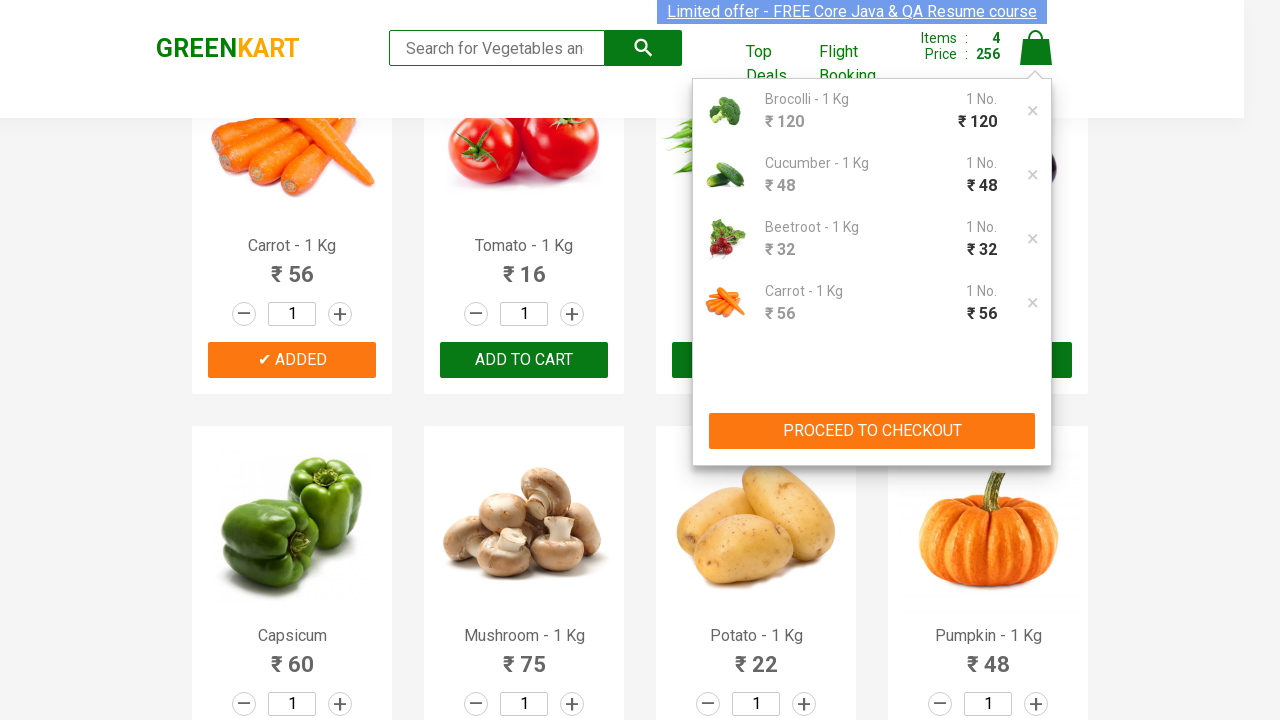

Promo code input field became visible
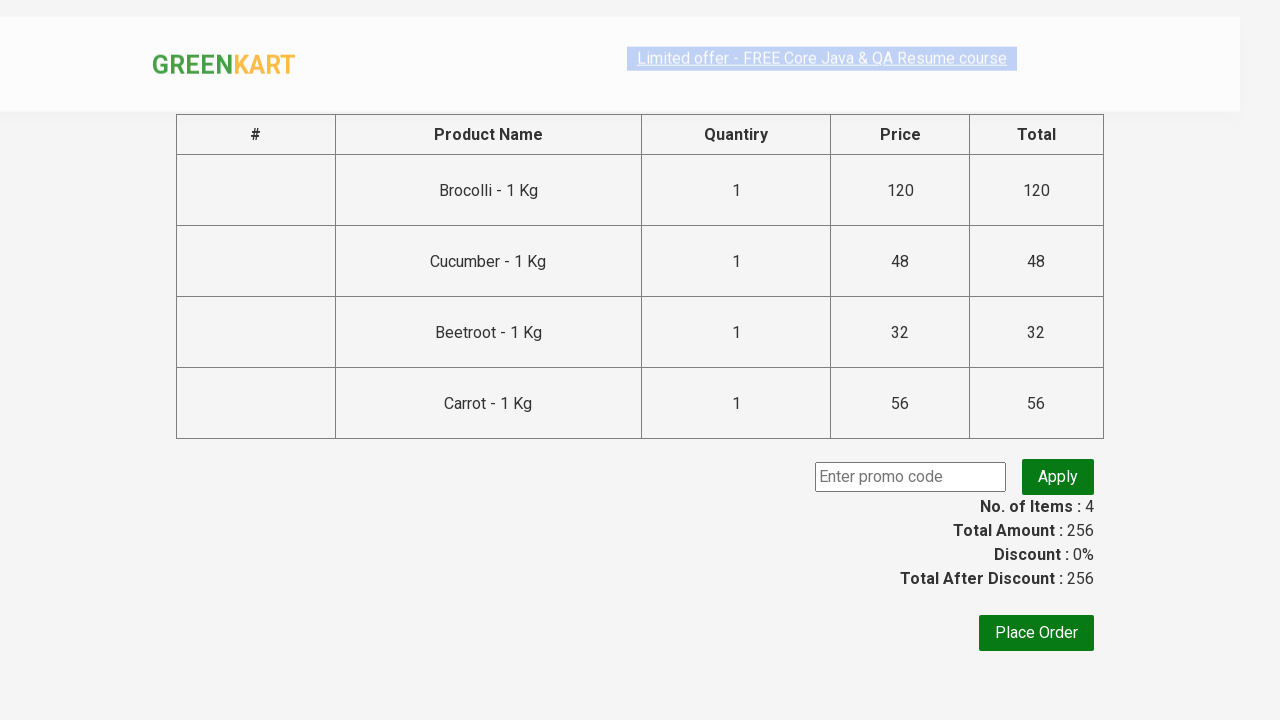

Entered promo code 'rahulshettyacademy' on .promocode
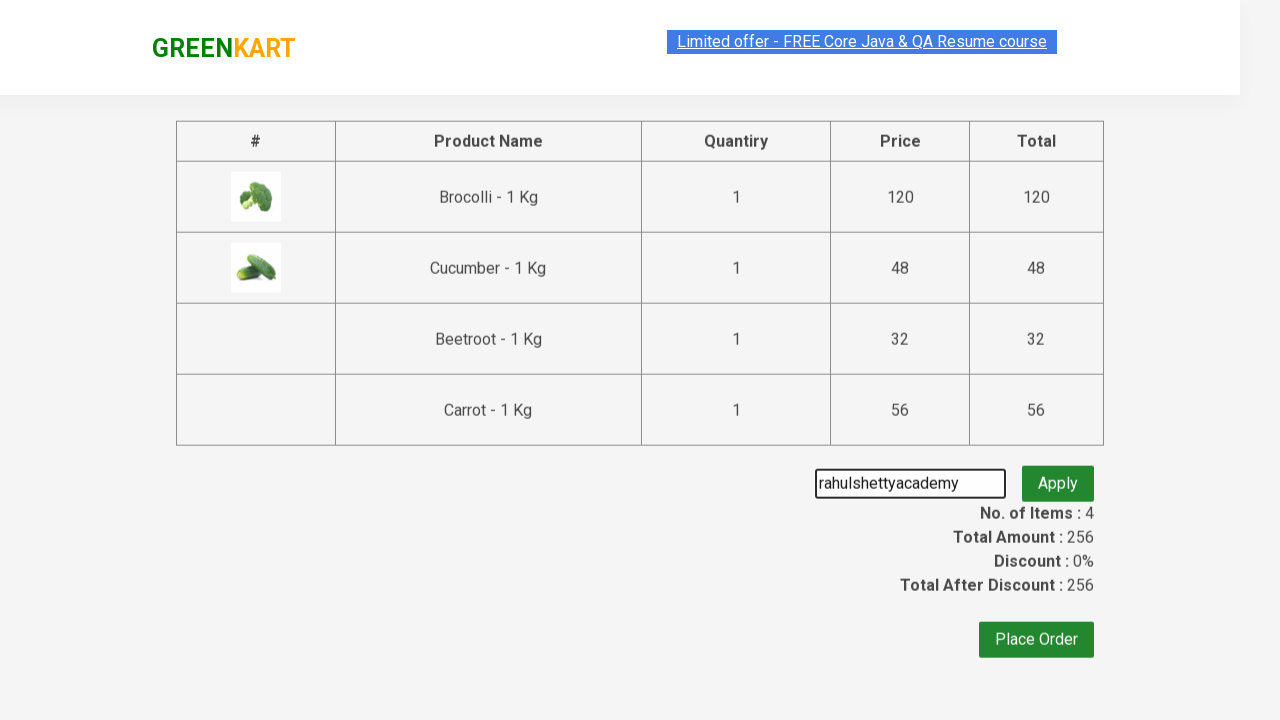

Clicked Apply button to apply promo code at (1058, 477) on .promoBtn
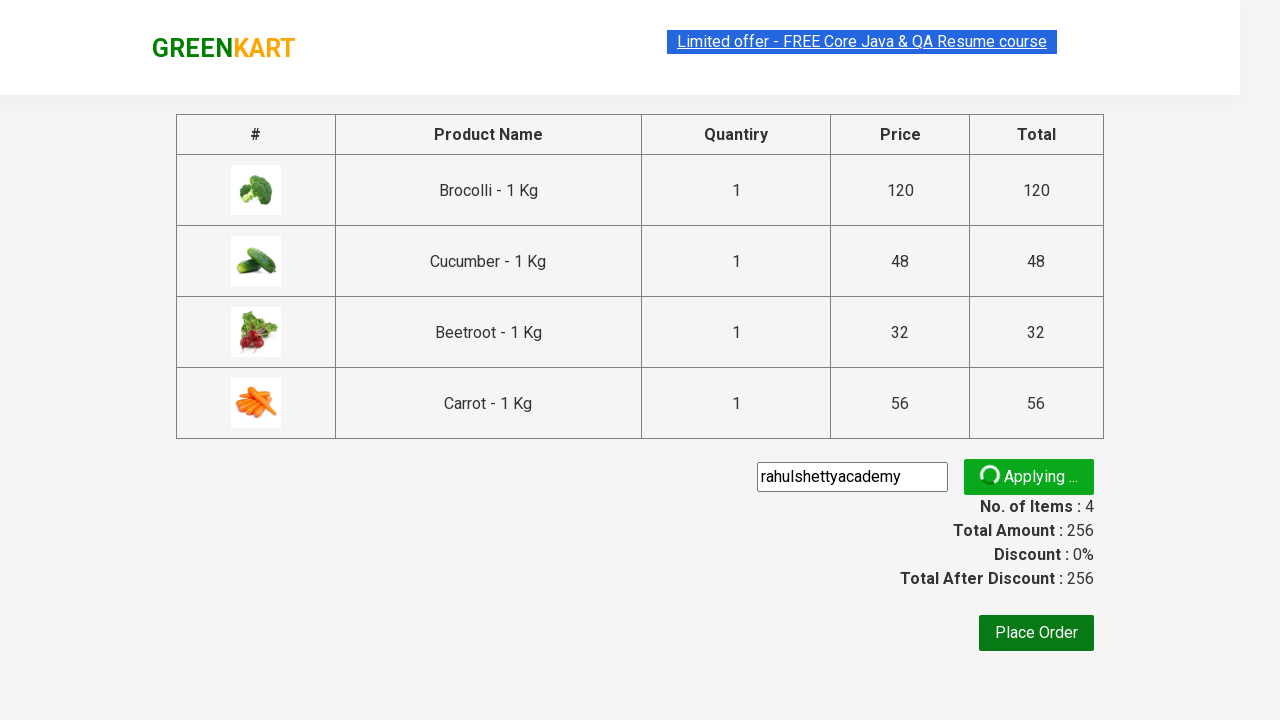

Promo info message appeared after applying code
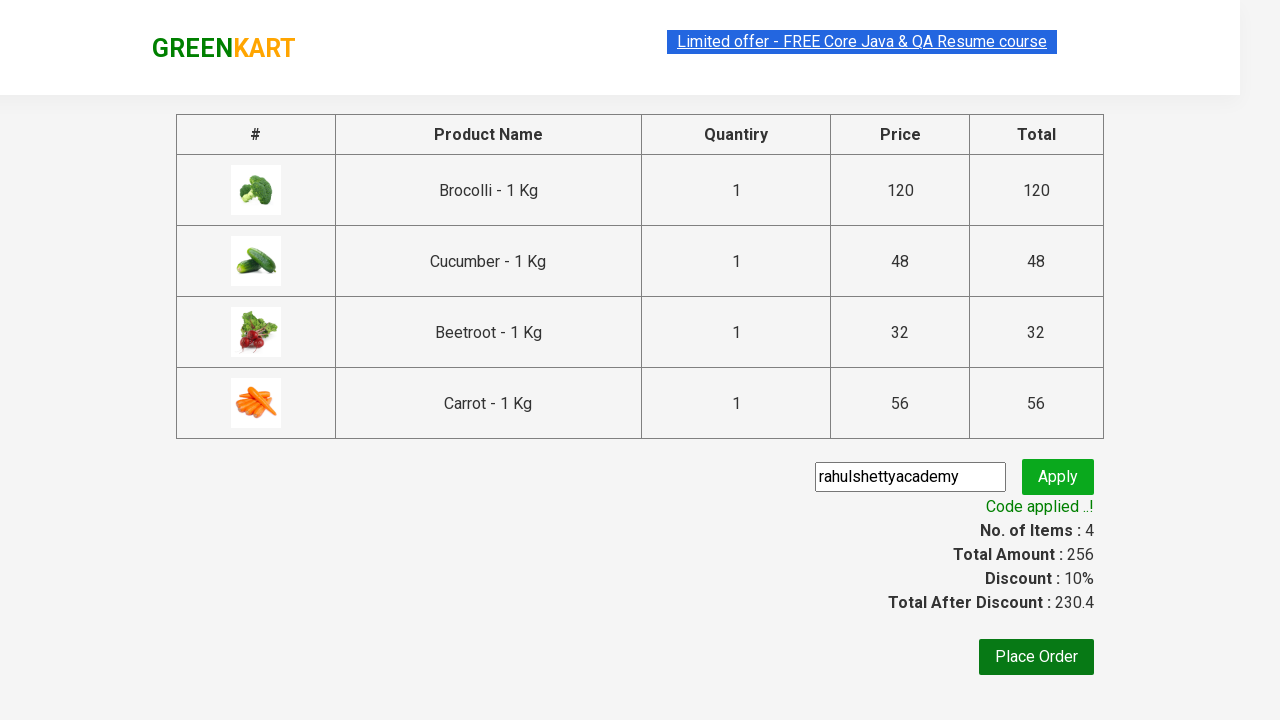

Retrieved promo message: Code applied ..!
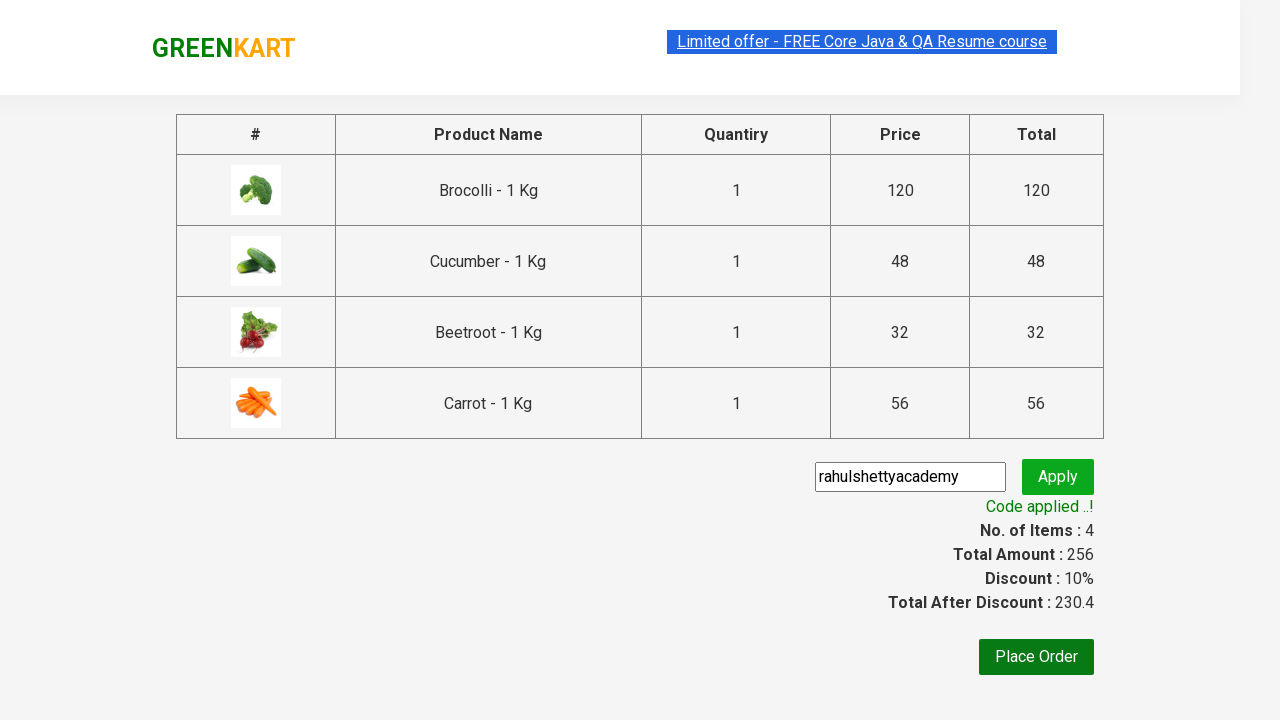

Clicked Place Order button to complete checkout at (1036, 657) on xpath=//button[text()='Place Order']
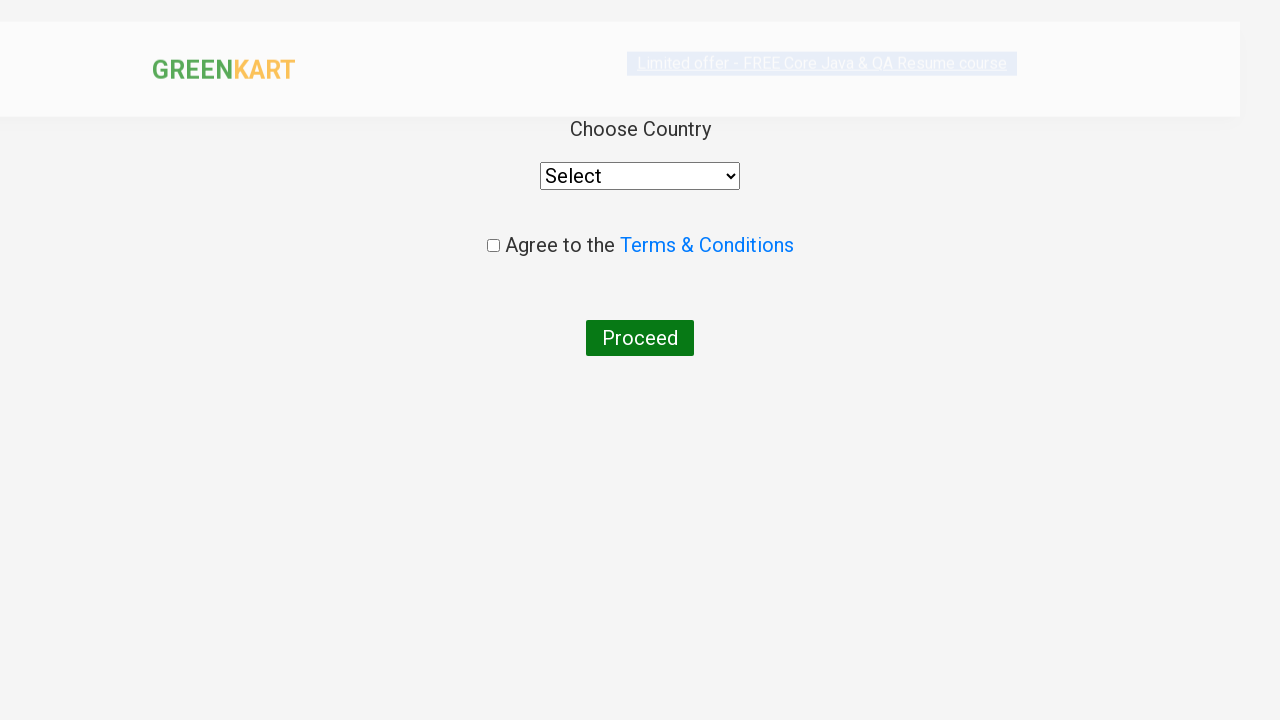

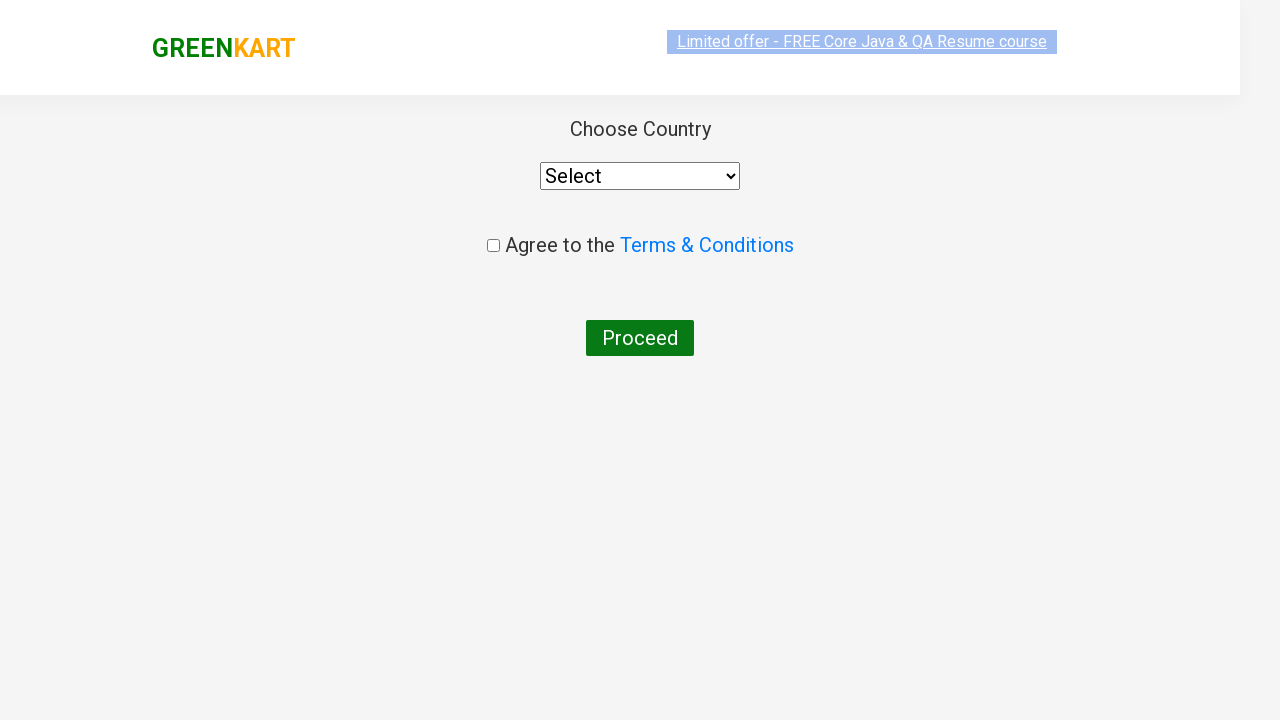